Navigates to the test cases page and verifies the URL is correct

Starting URL: https://automationexercise.com/

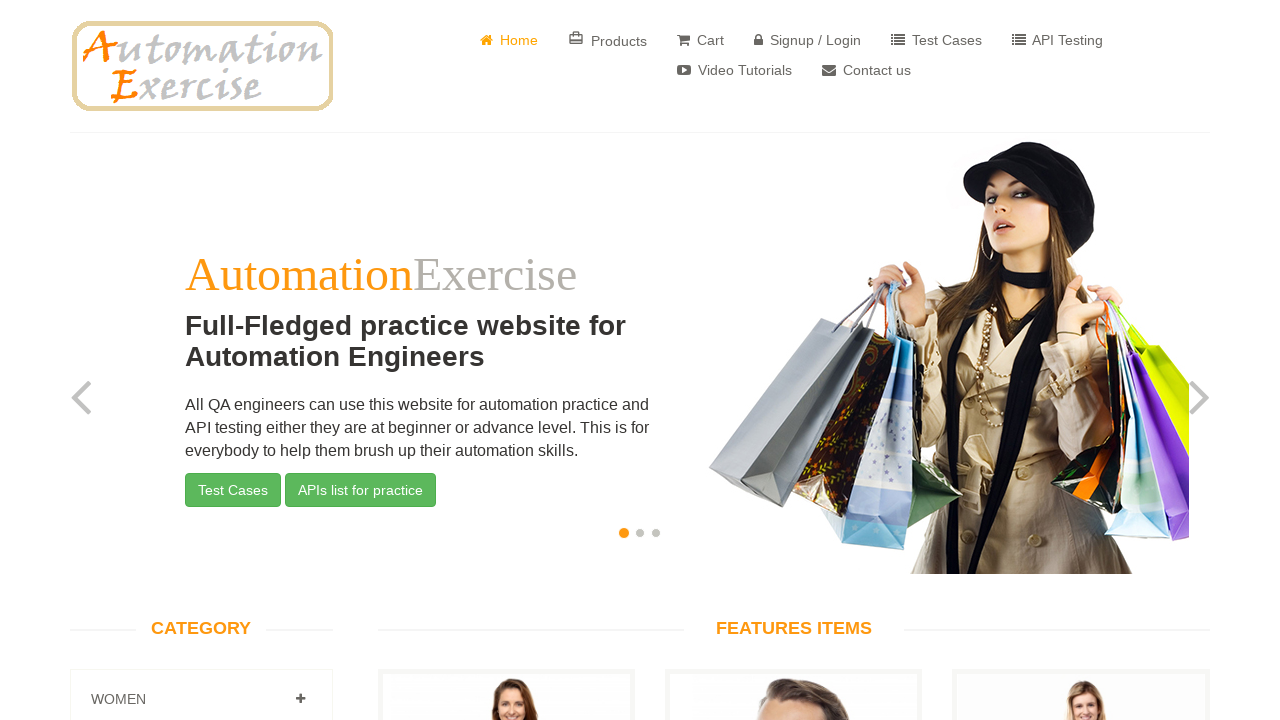

Clicked on Test Cases button in navigation at (936, 40) on a:has-text('Test Cases')
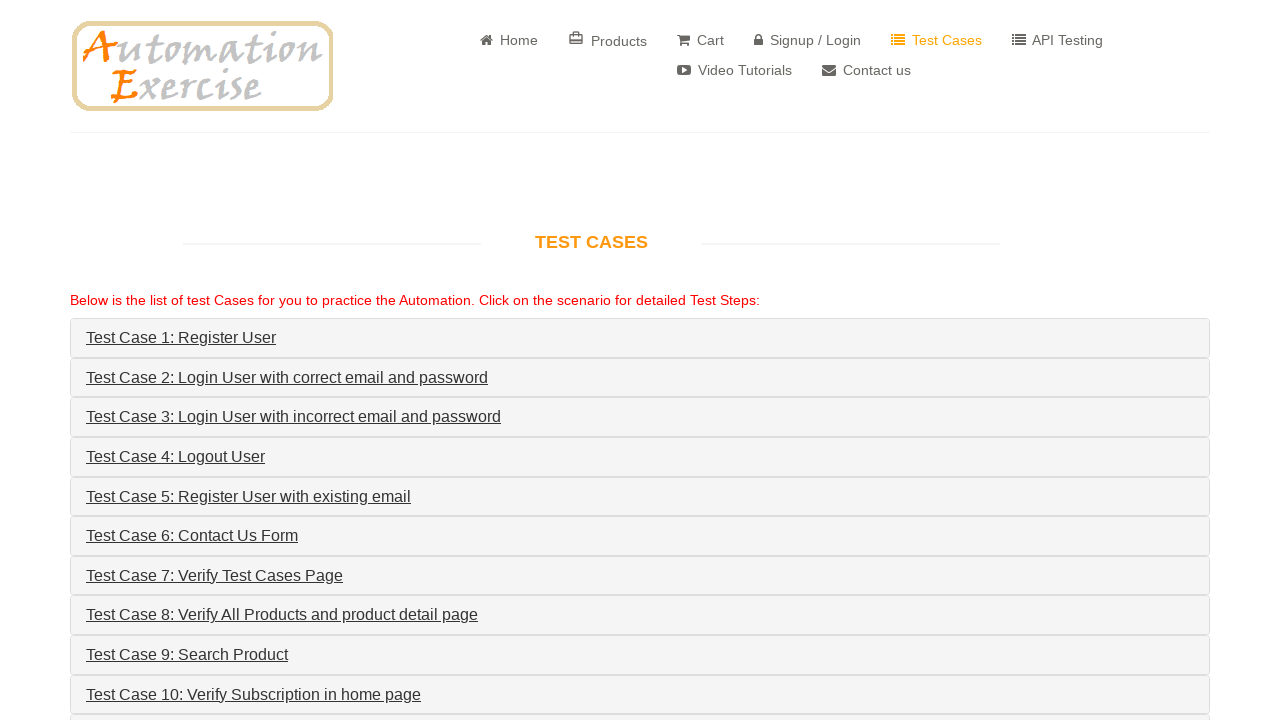

Verified navigation to test cases page at https://automationexercise.com/test_cases
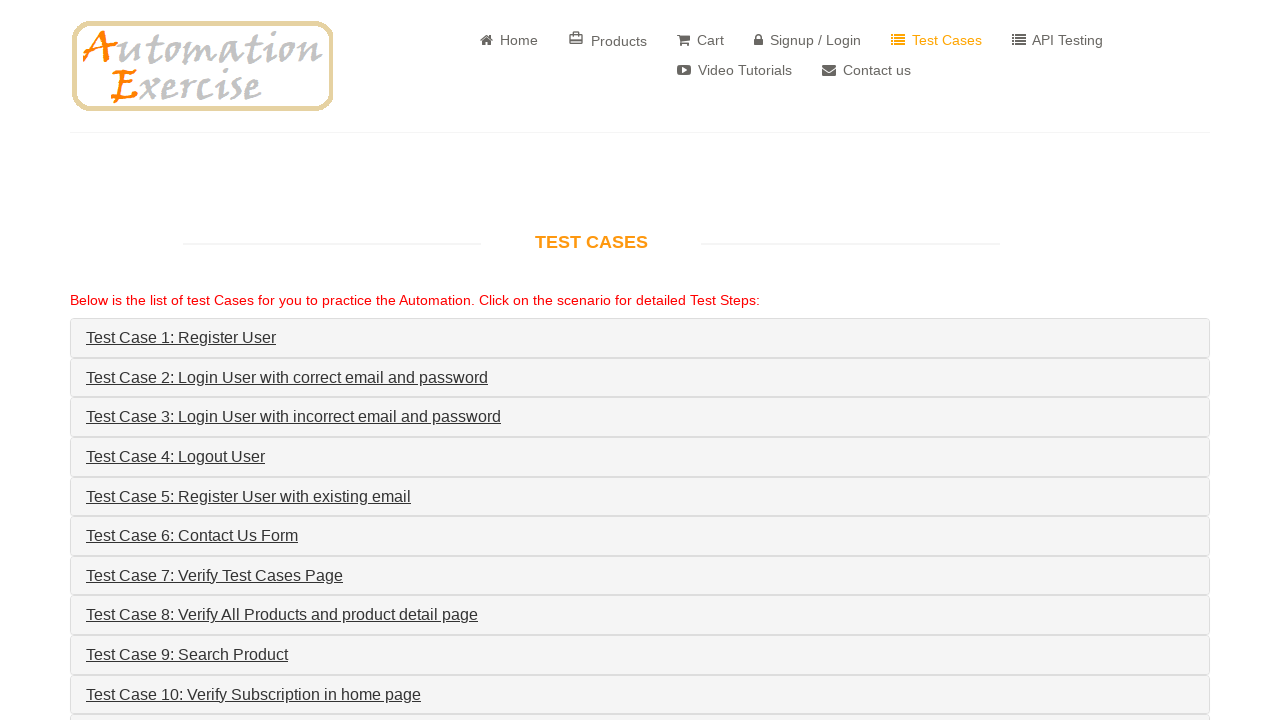

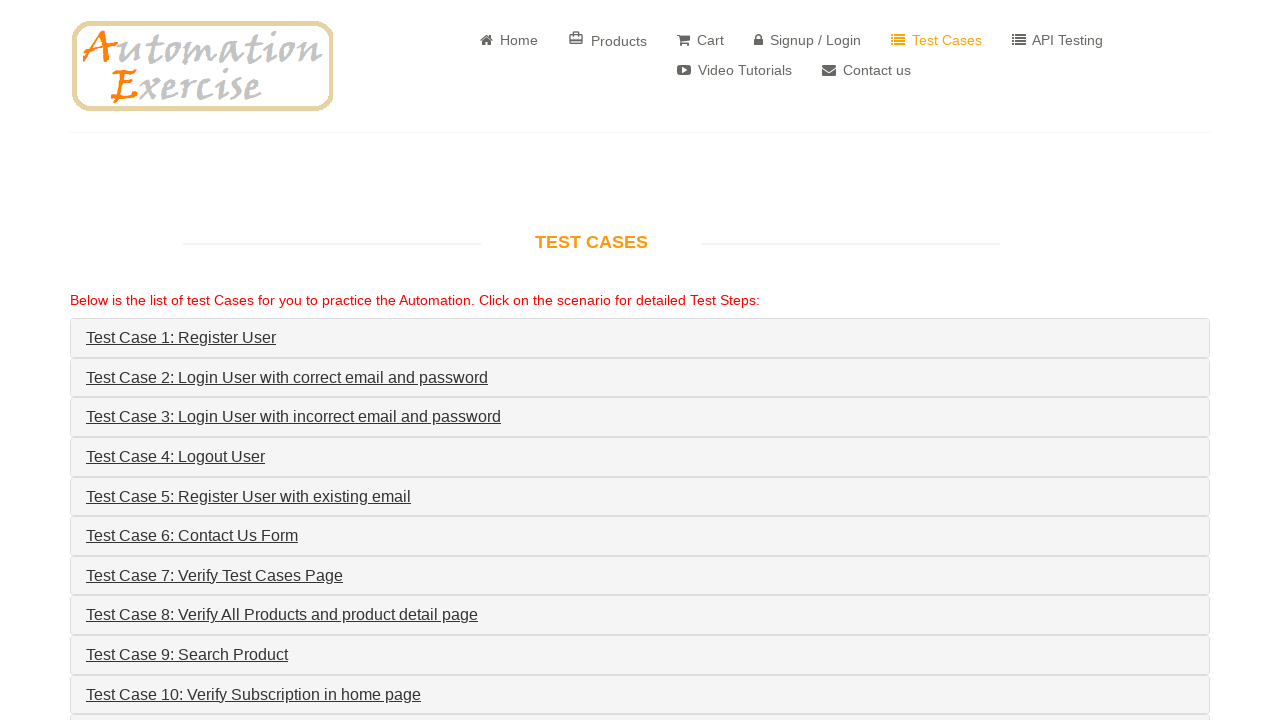